Tests clicking a button with dynamic ID multiple times to verify the selector works regardless of ID changes

Starting URL: http://uitestingplayground.com/dynamicid

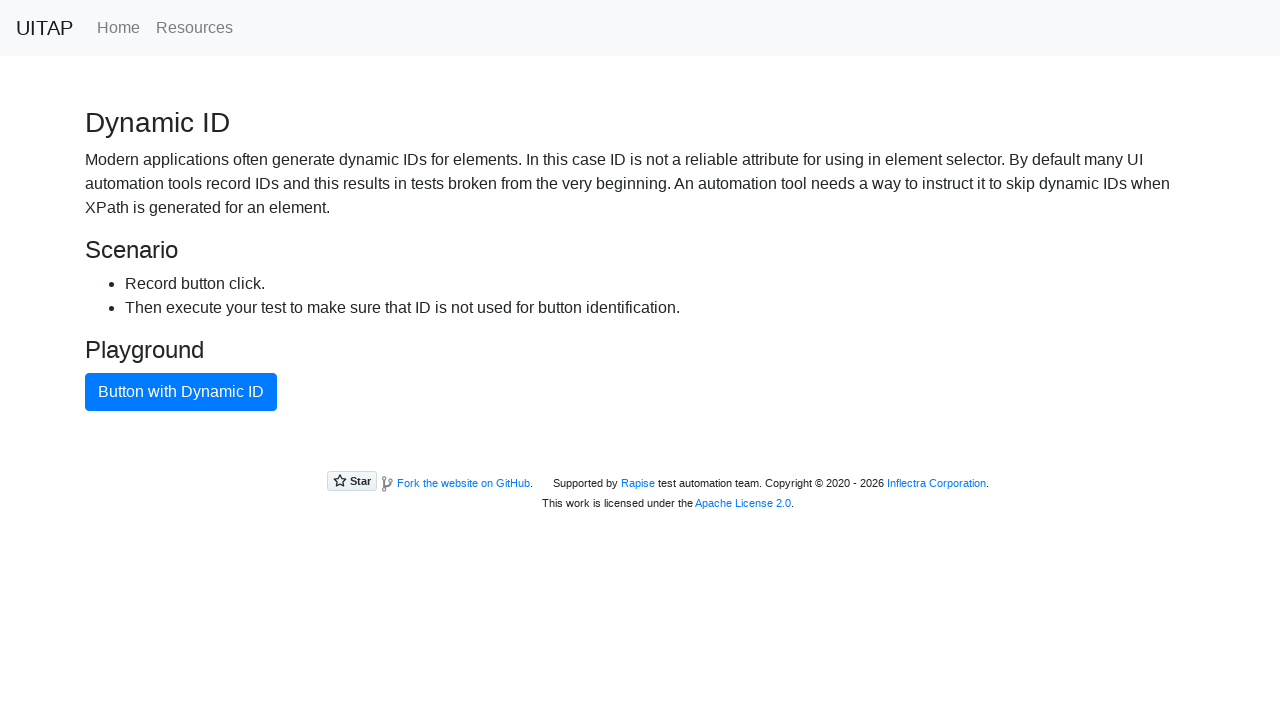

Clicked dynamic ID button (attempt 1/5) at (181, 392) on .btn
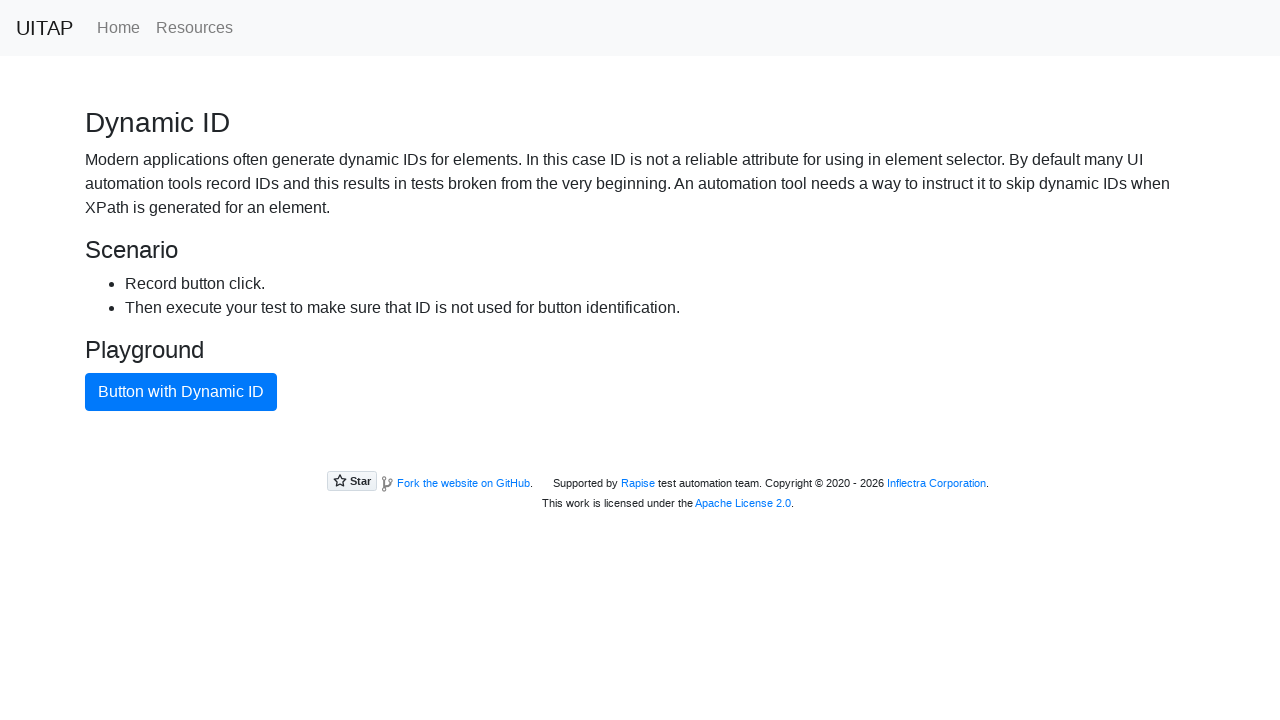

Waited 2 seconds after button click 1
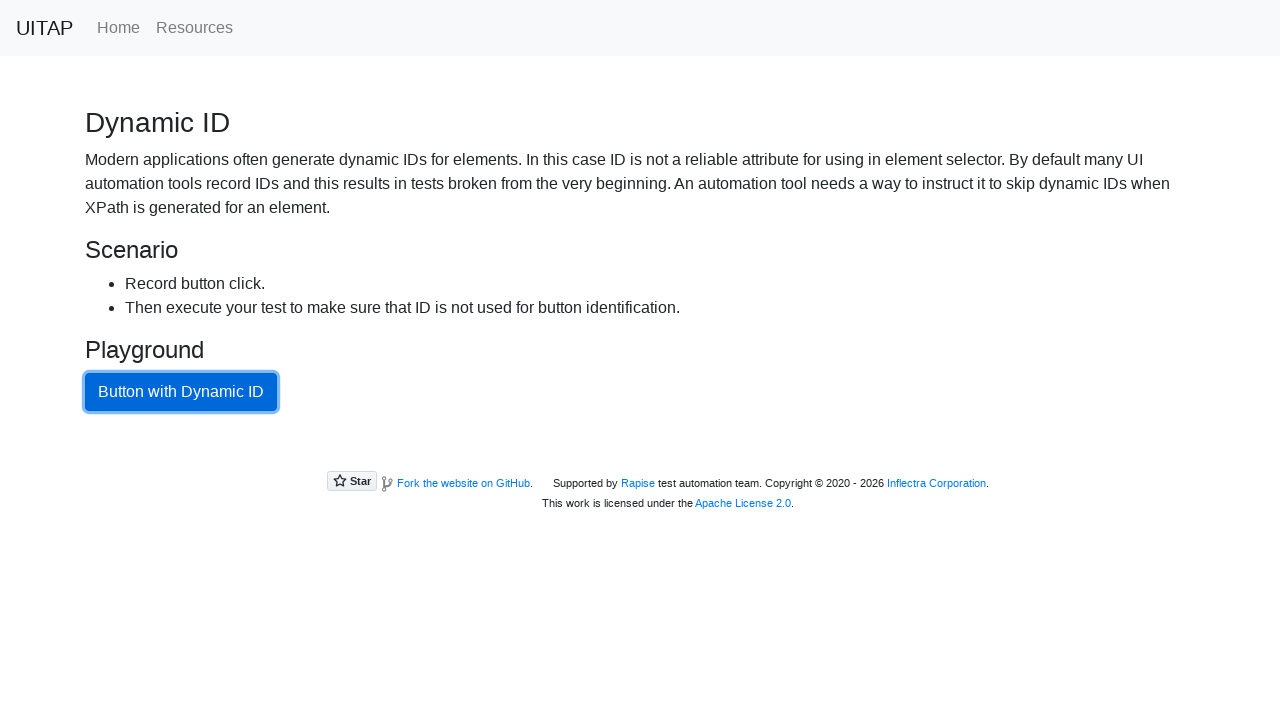

Clicked dynamic ID button (attempt 2/5) at (181, 392) on .btn
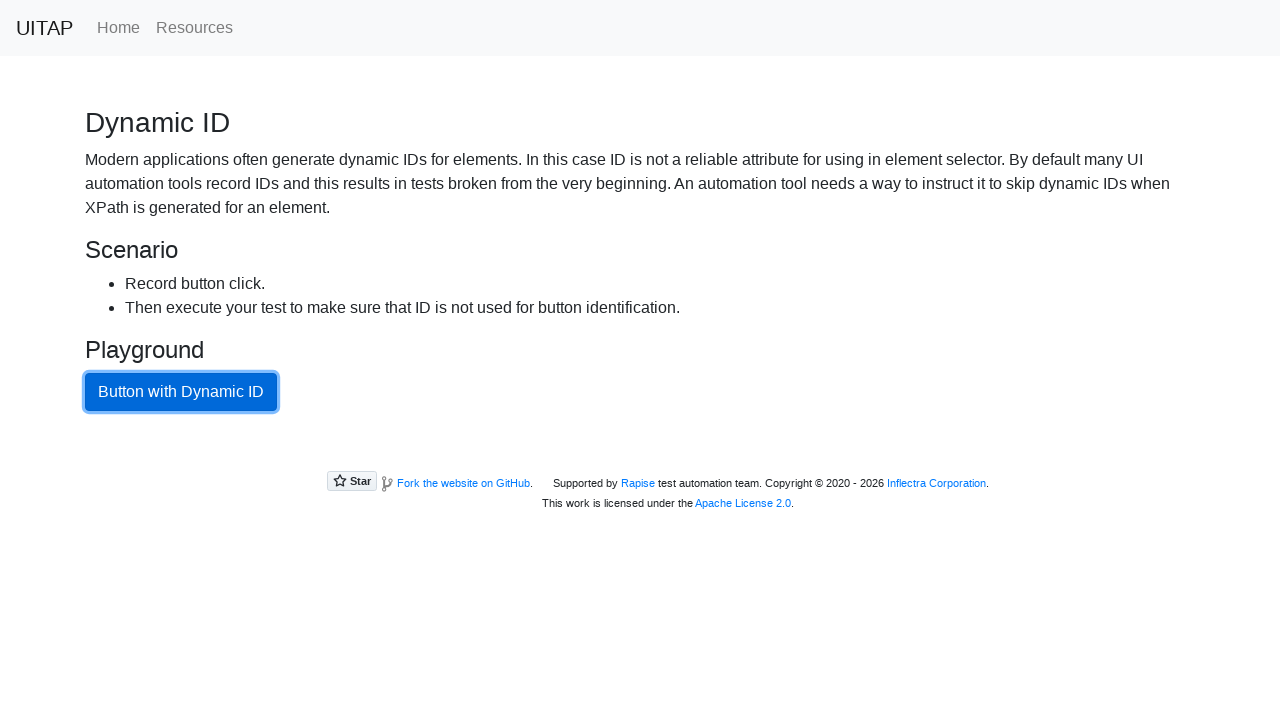

Waited 2 seconds after button click 2
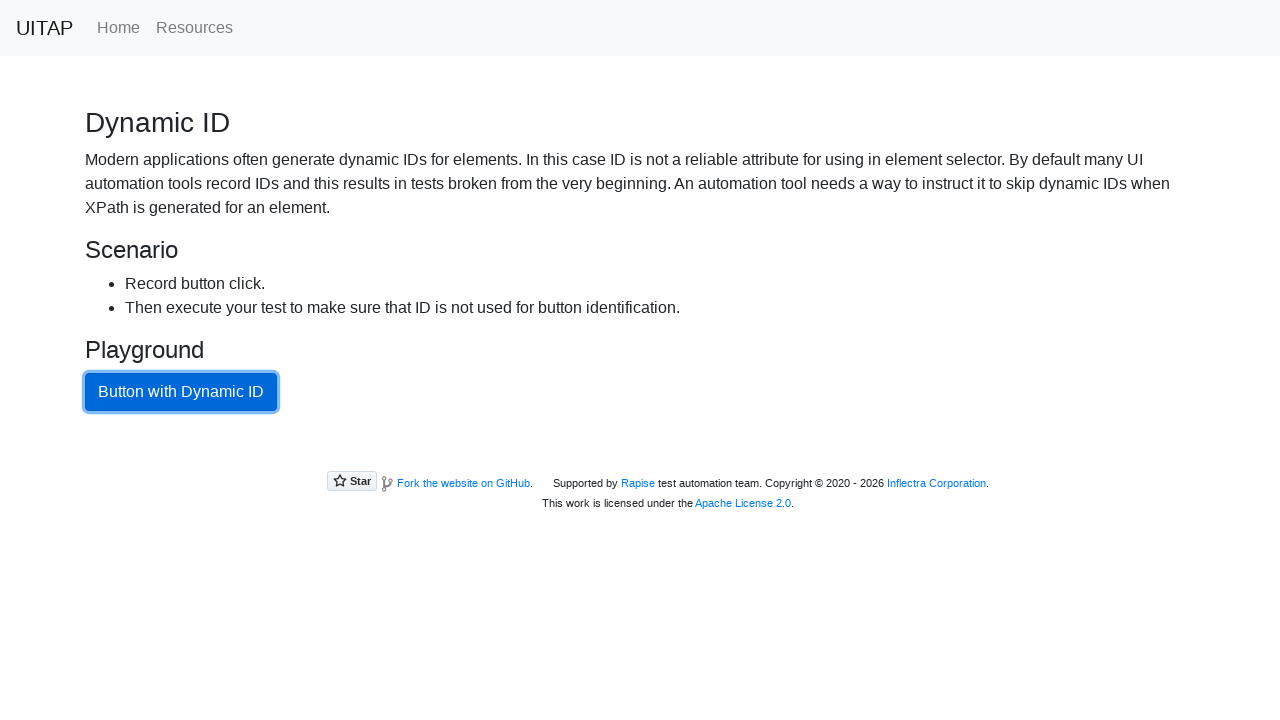

Clicked dynamic ID button (attempt 3/5) at (181, 392) on .btn
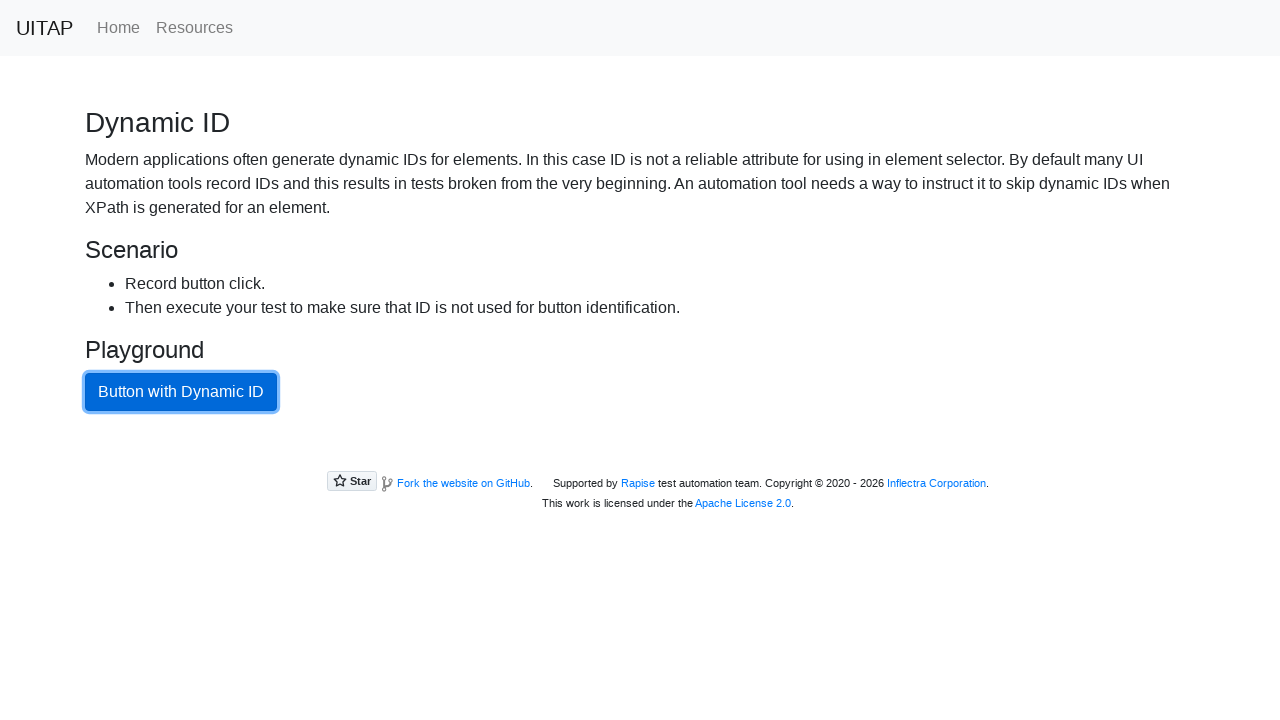

Waited 2 seconds after button click 3
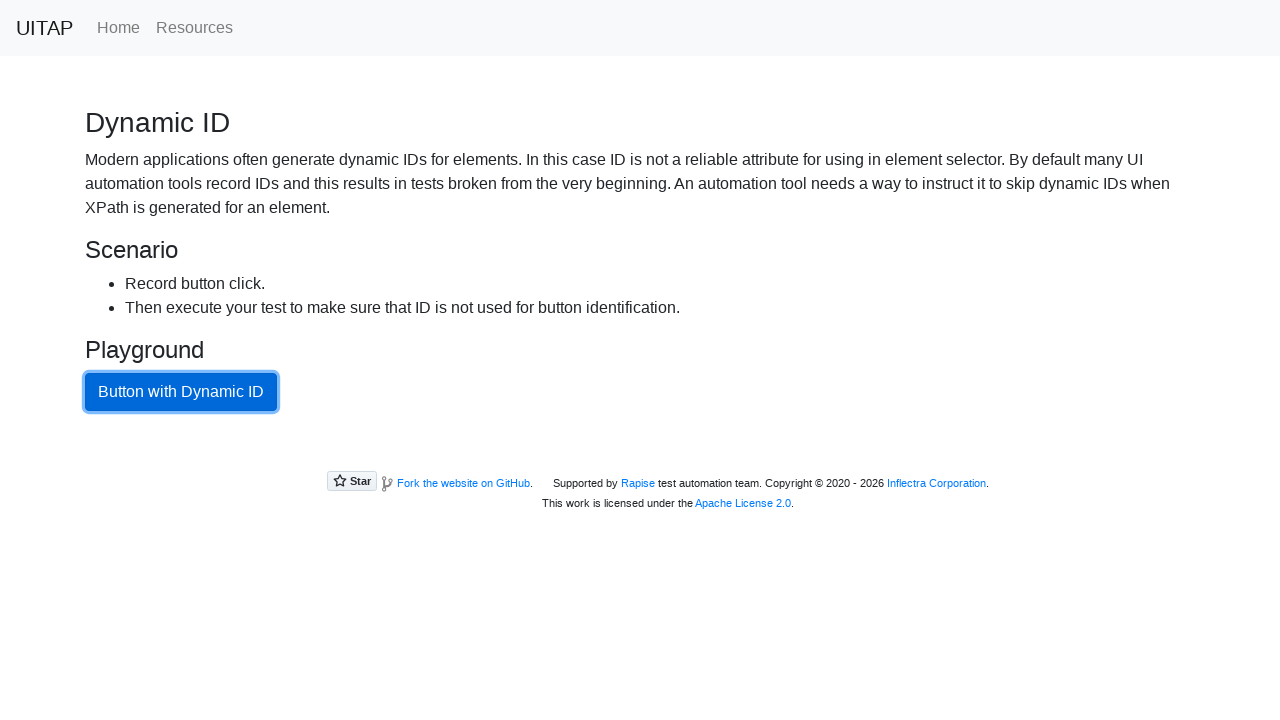

Clicked dynamic ID button (attempt 4/5) at (181, 392) on .btn
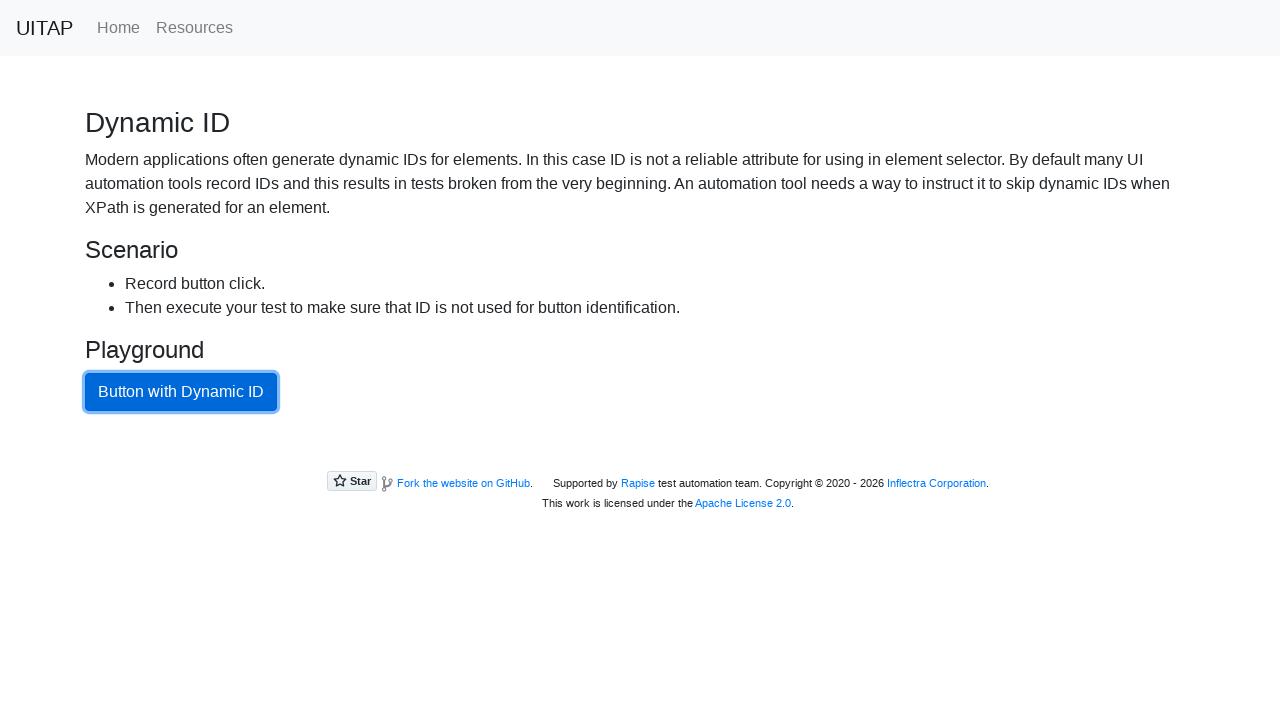

Waited 2 seconds after button click 4
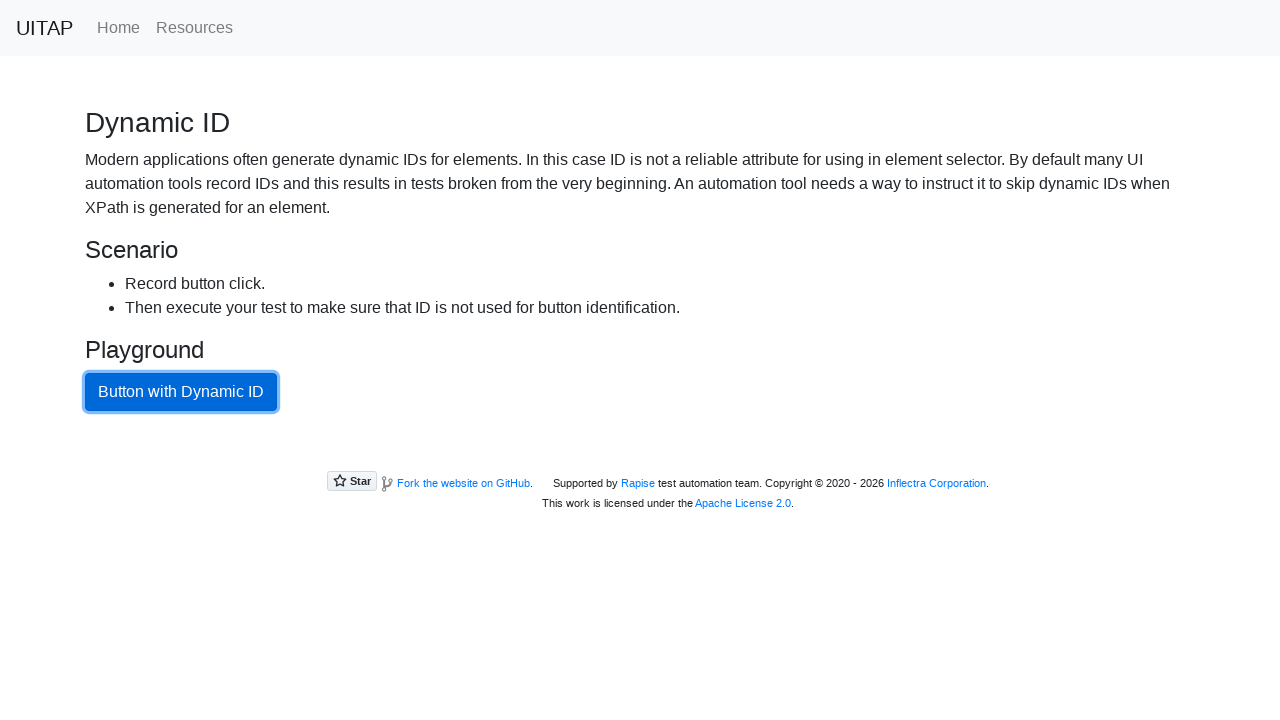

Clicked dynamic ID button (attempt 5/5) at (181, 392) on .btn
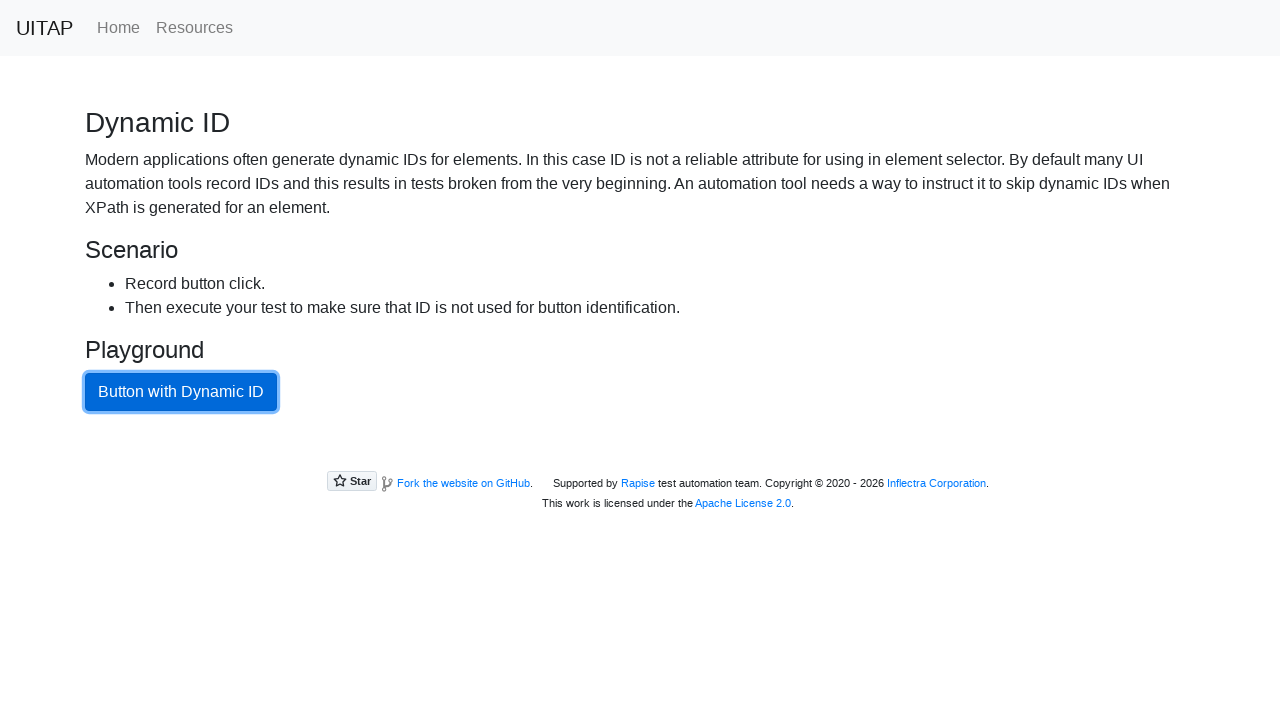

Waited 2 seconds after button click 5
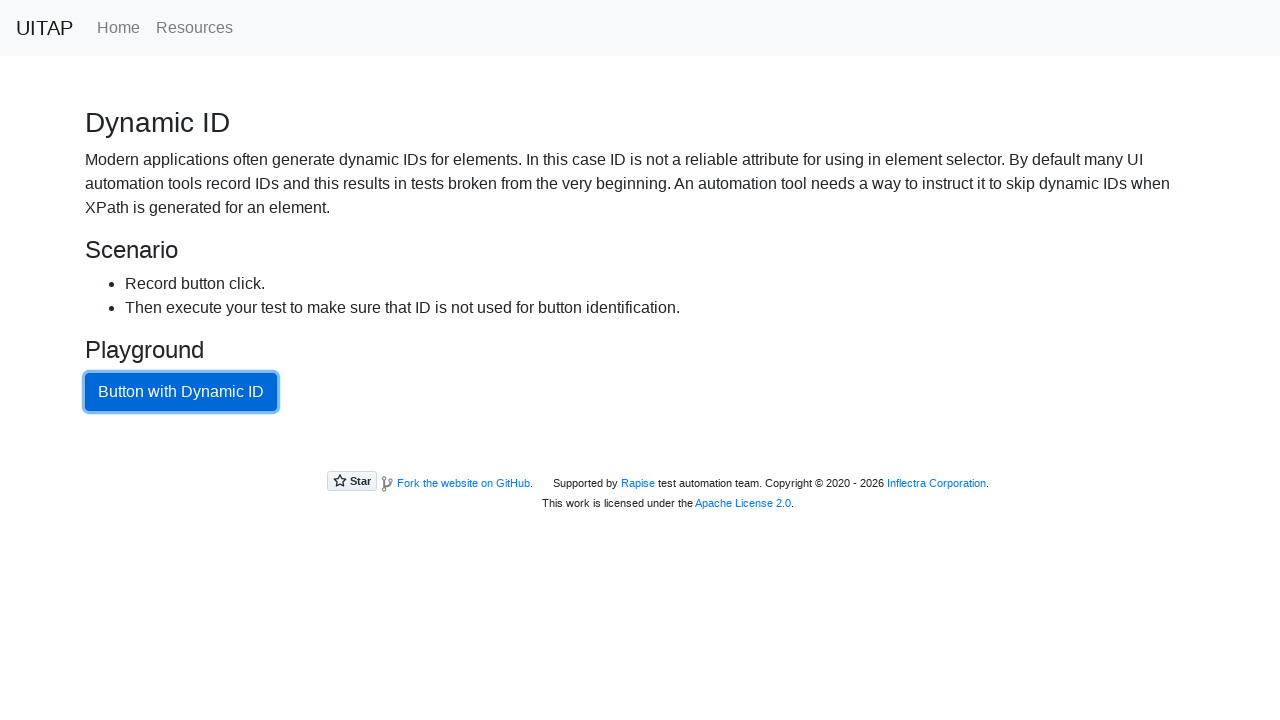

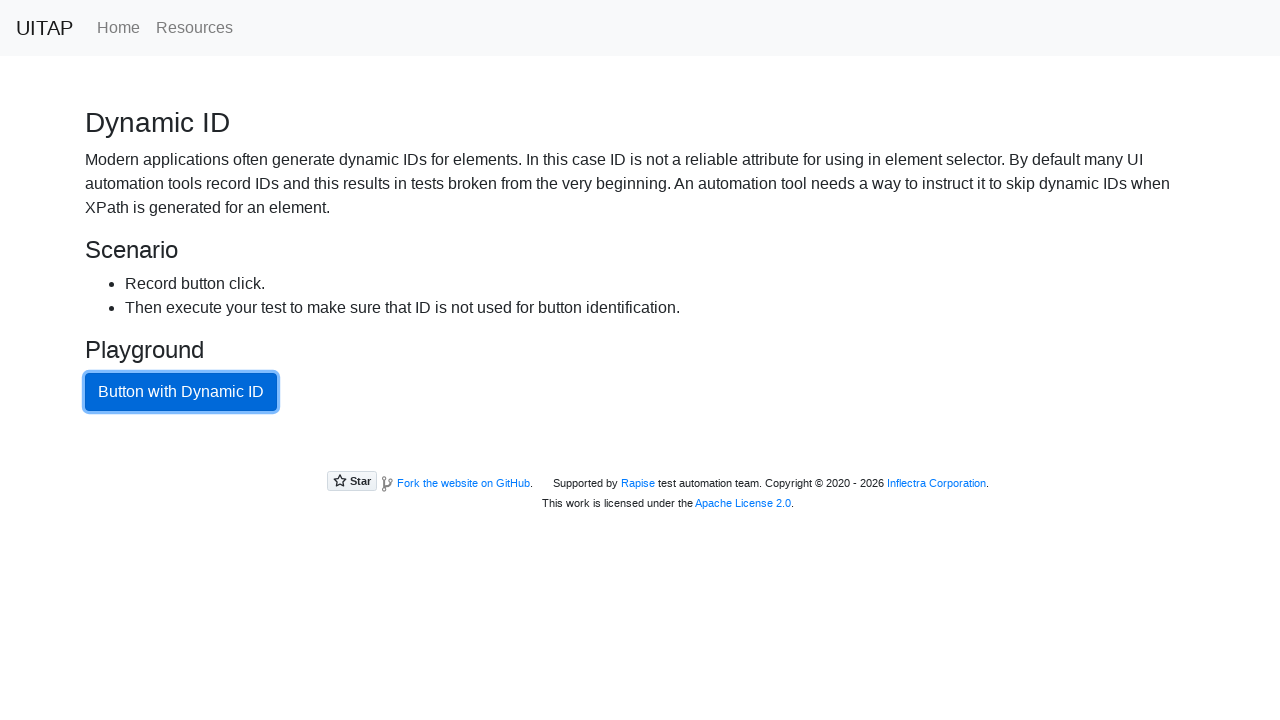